Tests drag and drop functionality by dragging a draggable element and dropping it onto a droppable target element on the jQueryUI demo page.

Starting URL: https://jqueryui.com/resources/demos/droppable/default.html

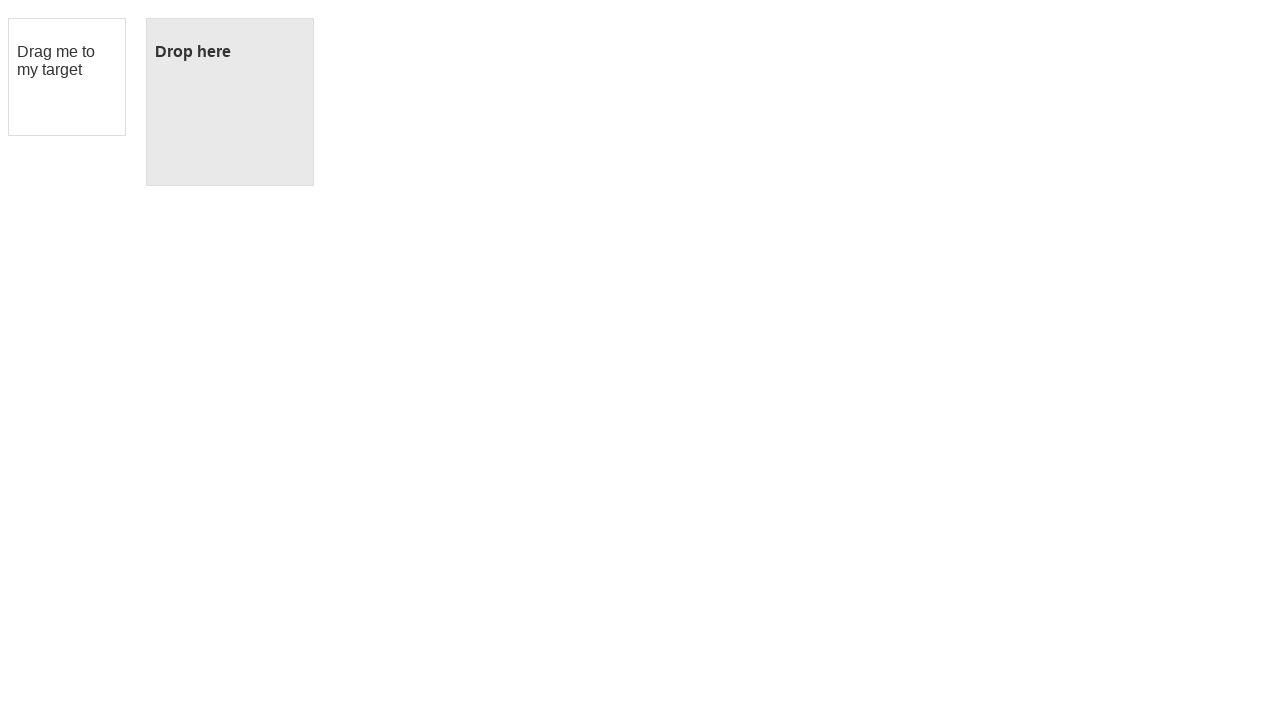

Located the draggable element
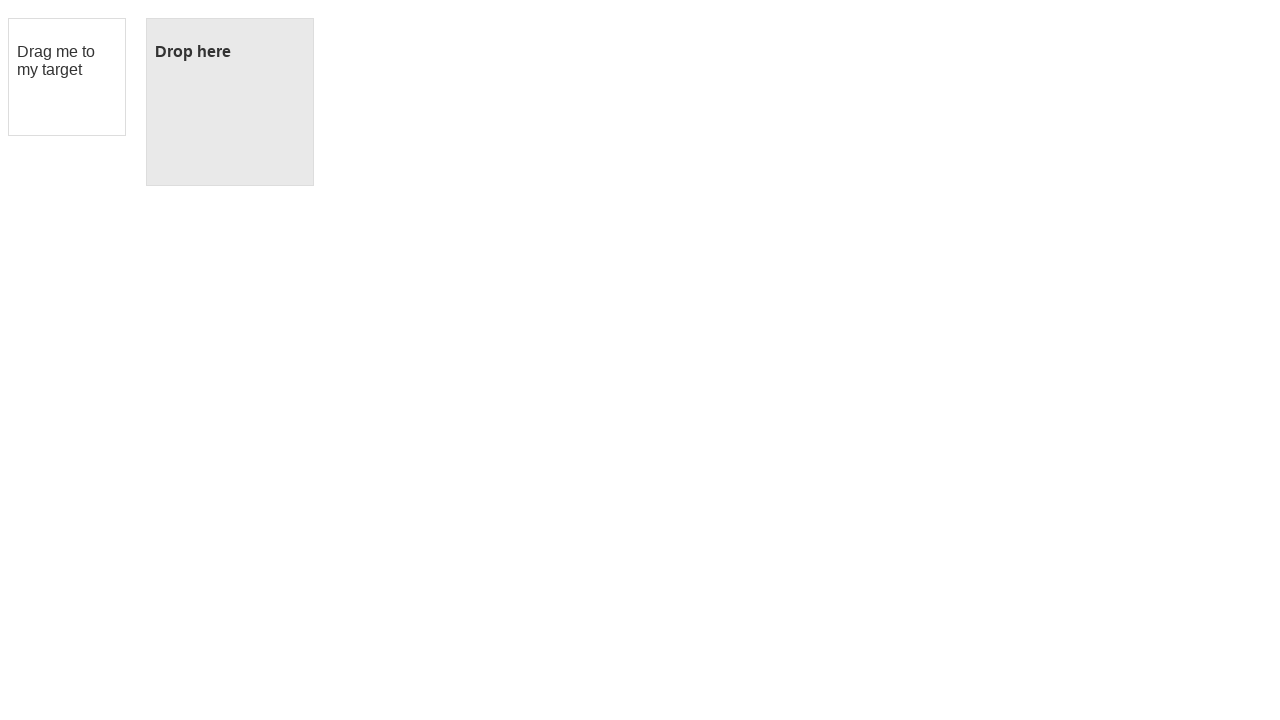

Located the droppable target element
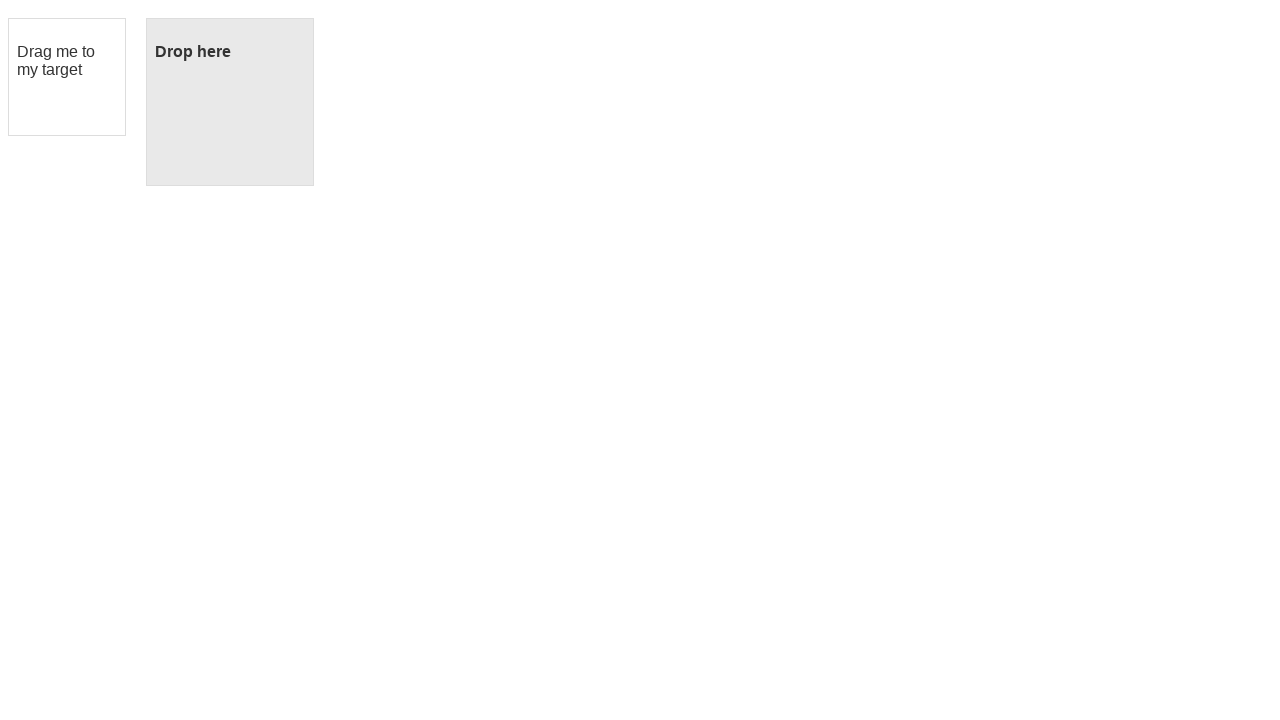

Dragged draggable element and dropped it onto the target element at (230, 102)
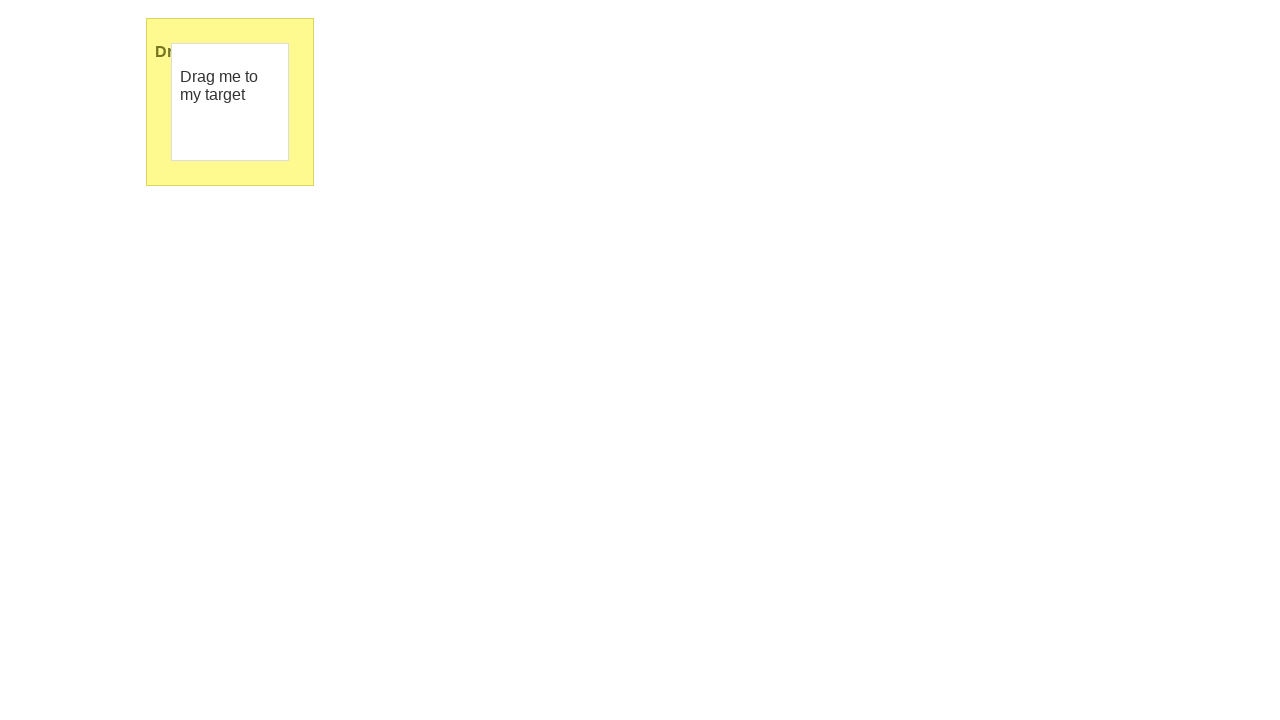

Verified drop was successful - target element now has ui-state-highlight class
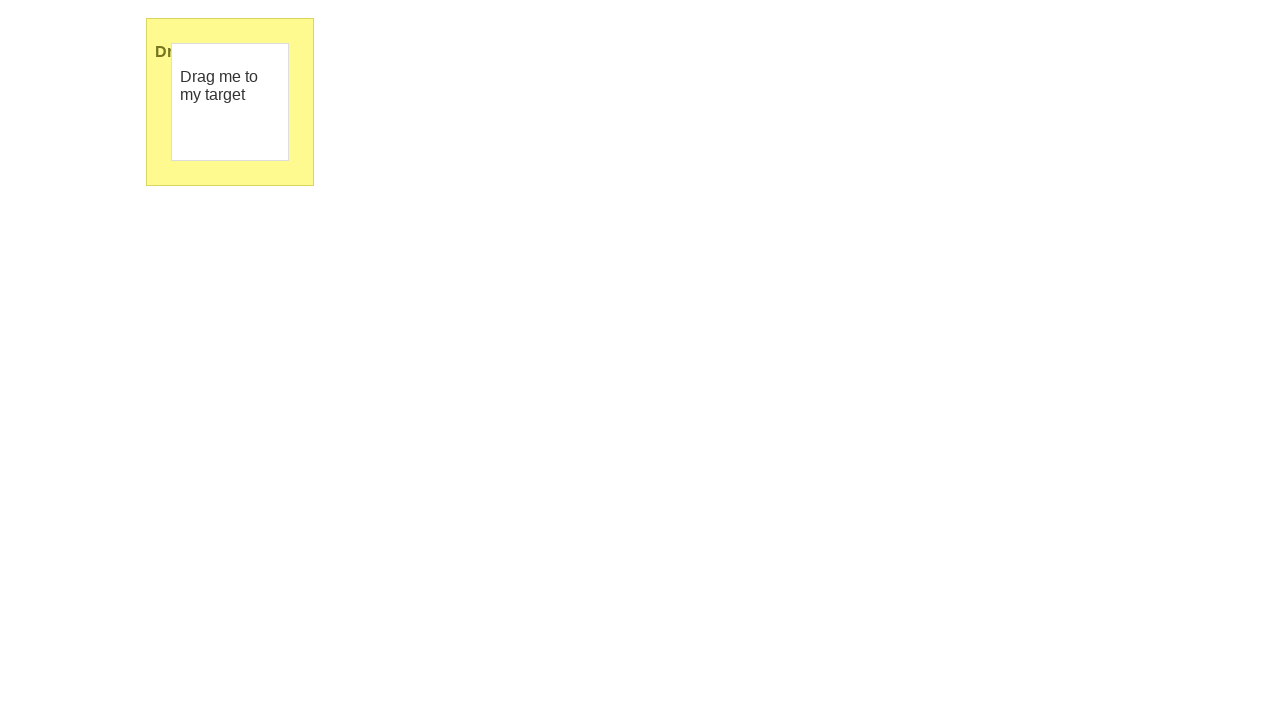

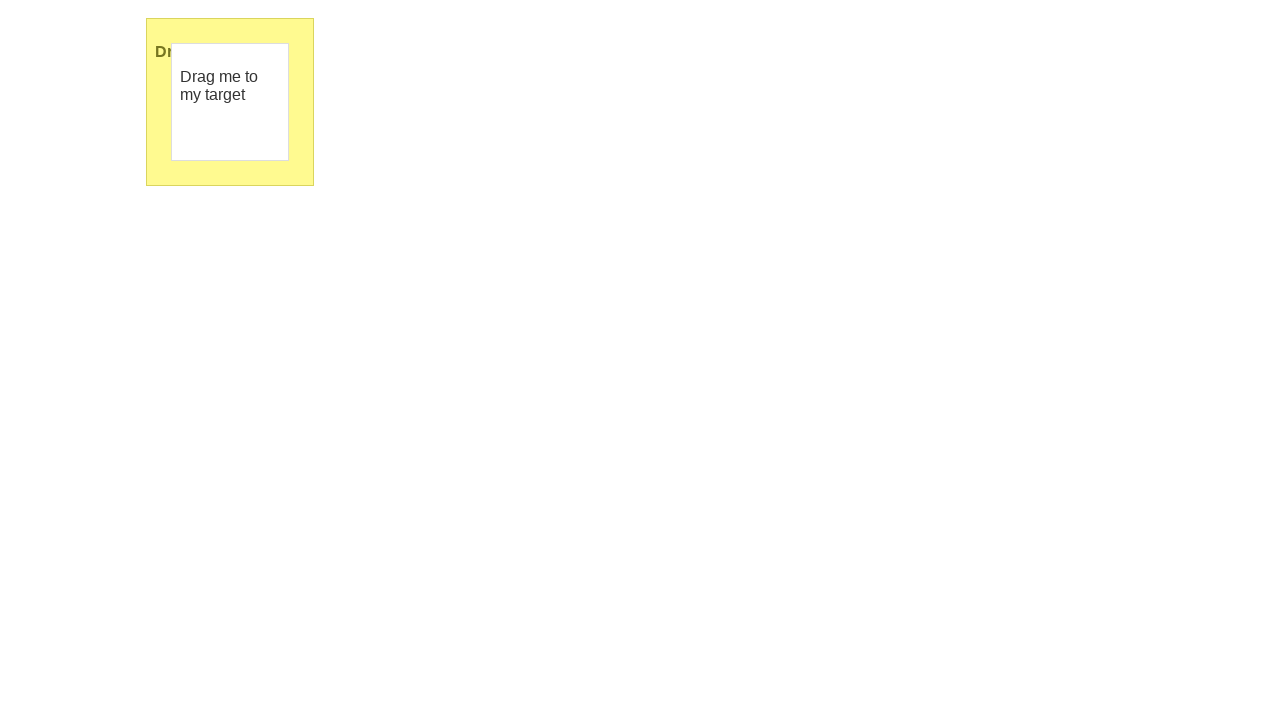